Tests clicking a button to trigger a confirm dialog, dismissing it, and verifying the result text

Starting URL: https://demoqa.com/alerts

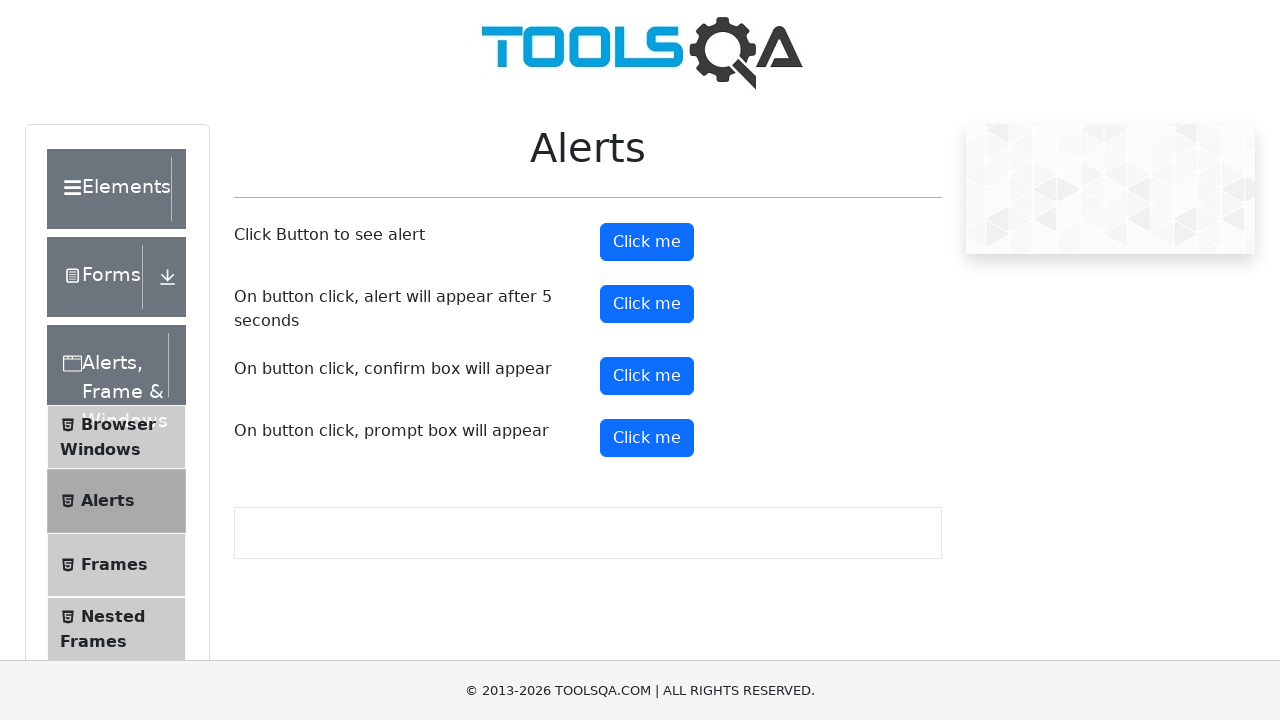

Set up dialog handler to dismiss confirm dialog
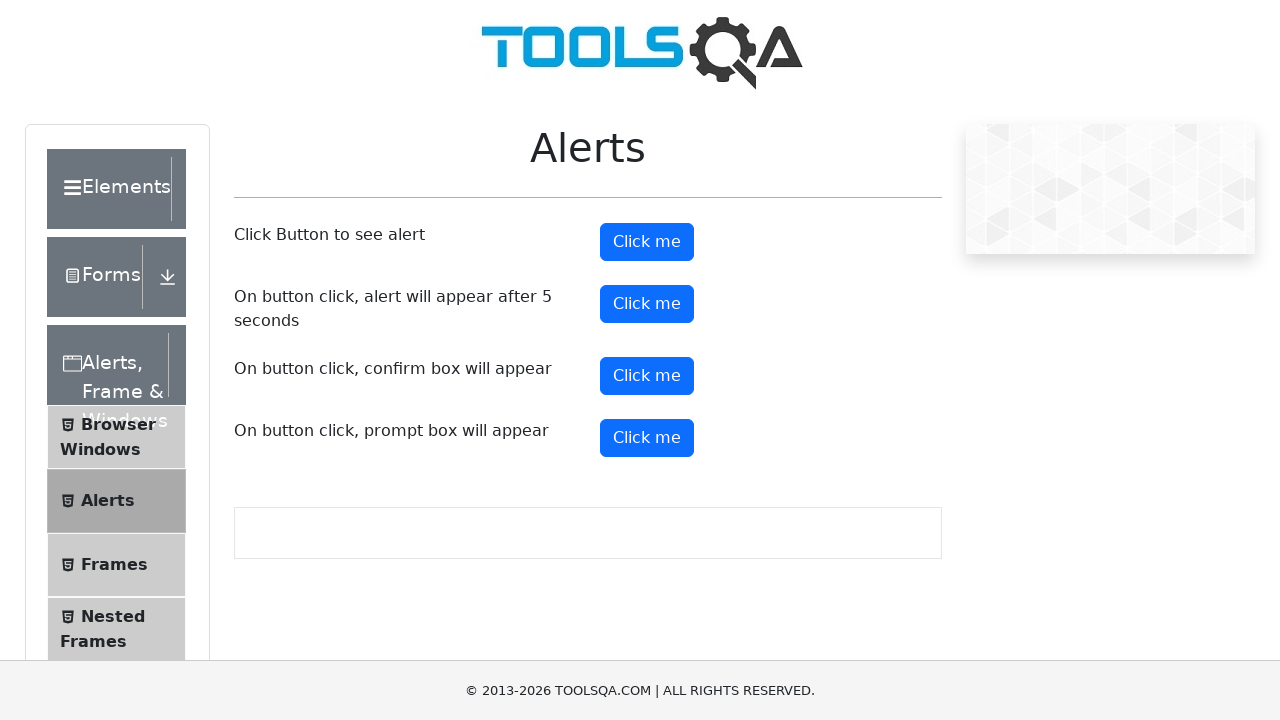

Clicked confirm button to trigger dialog at (647, 376) on #confirmButton
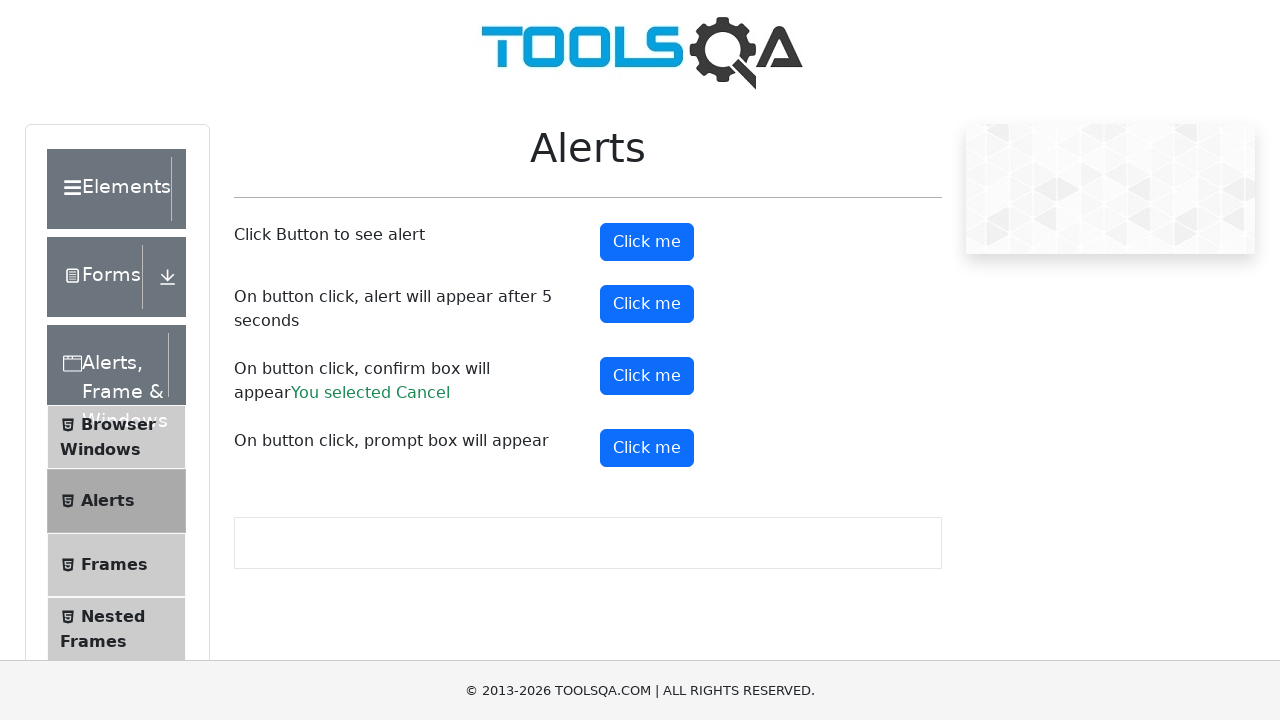

Confirm result text appeared on page
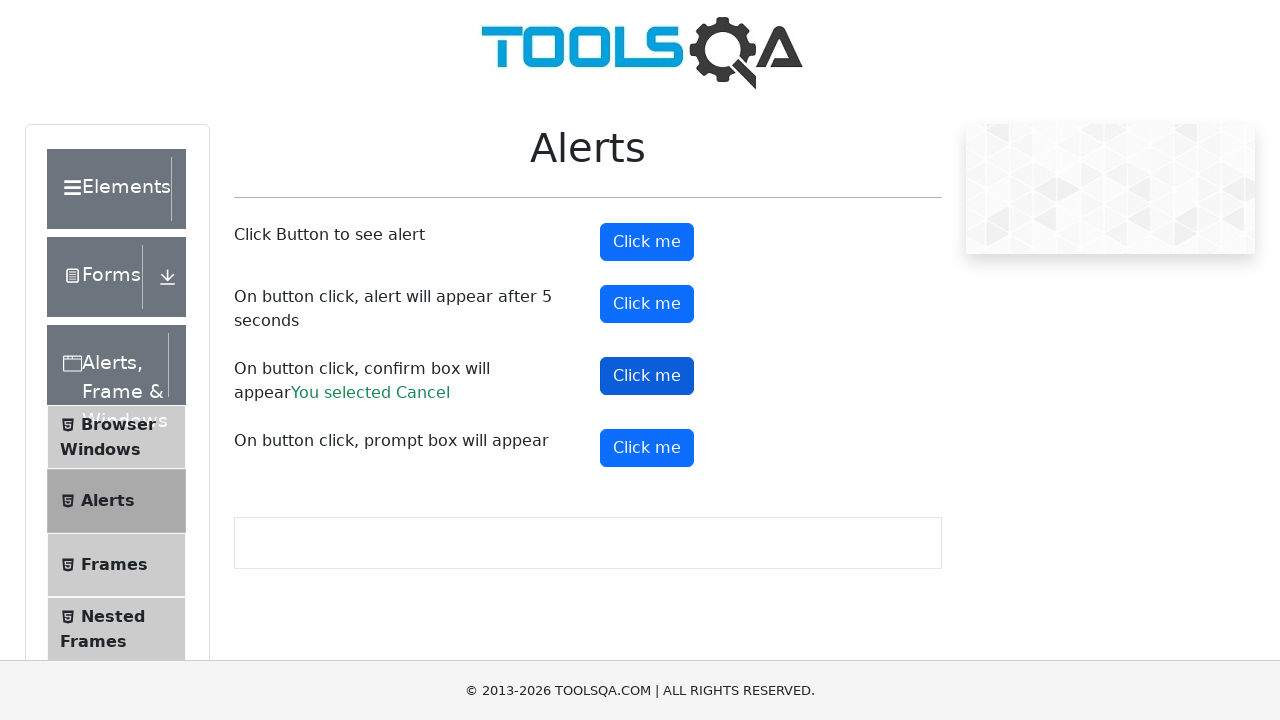

Verified result text is 'You selected Cancel'
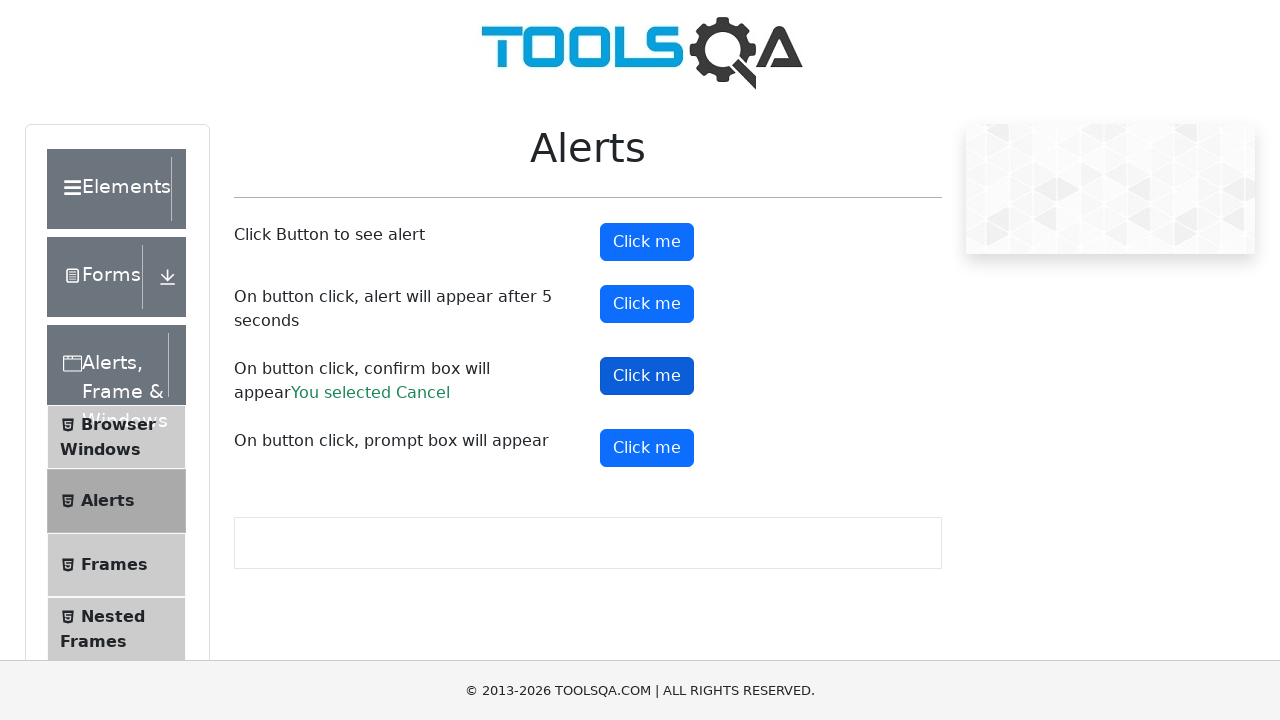

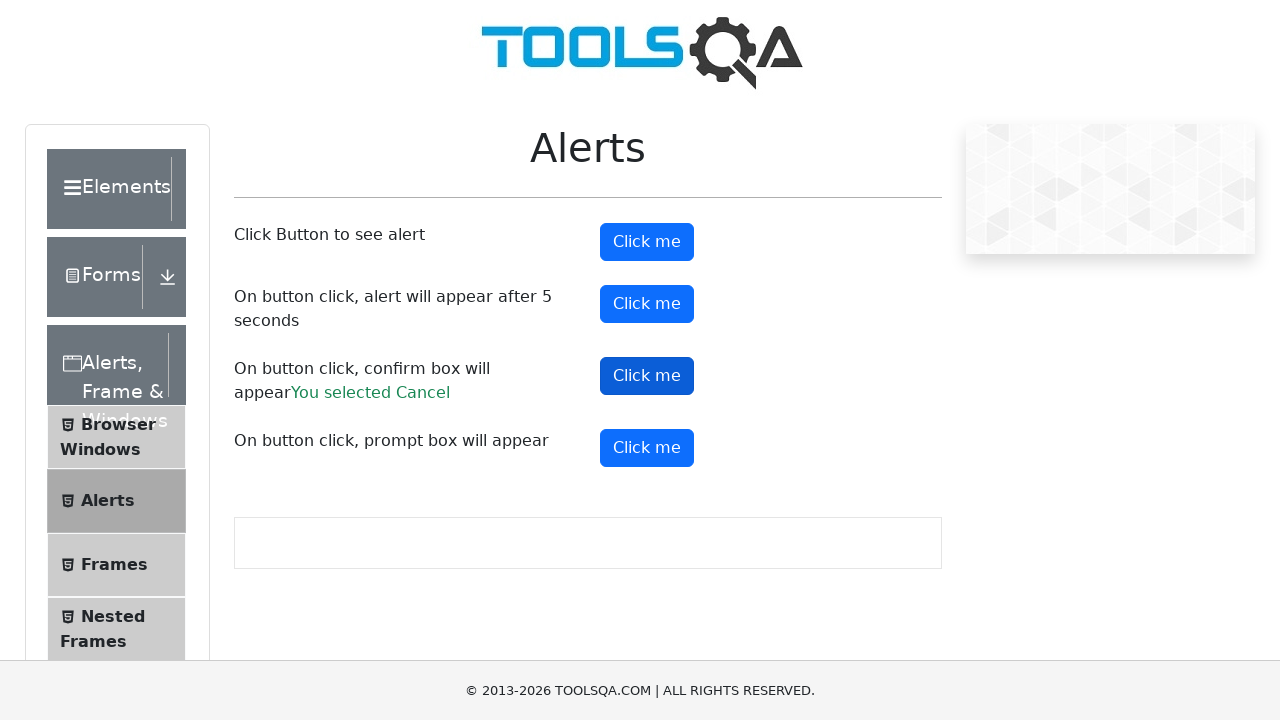